Tests new user registration form by filling all required fields

Starting URL: https://demoqa.com/login

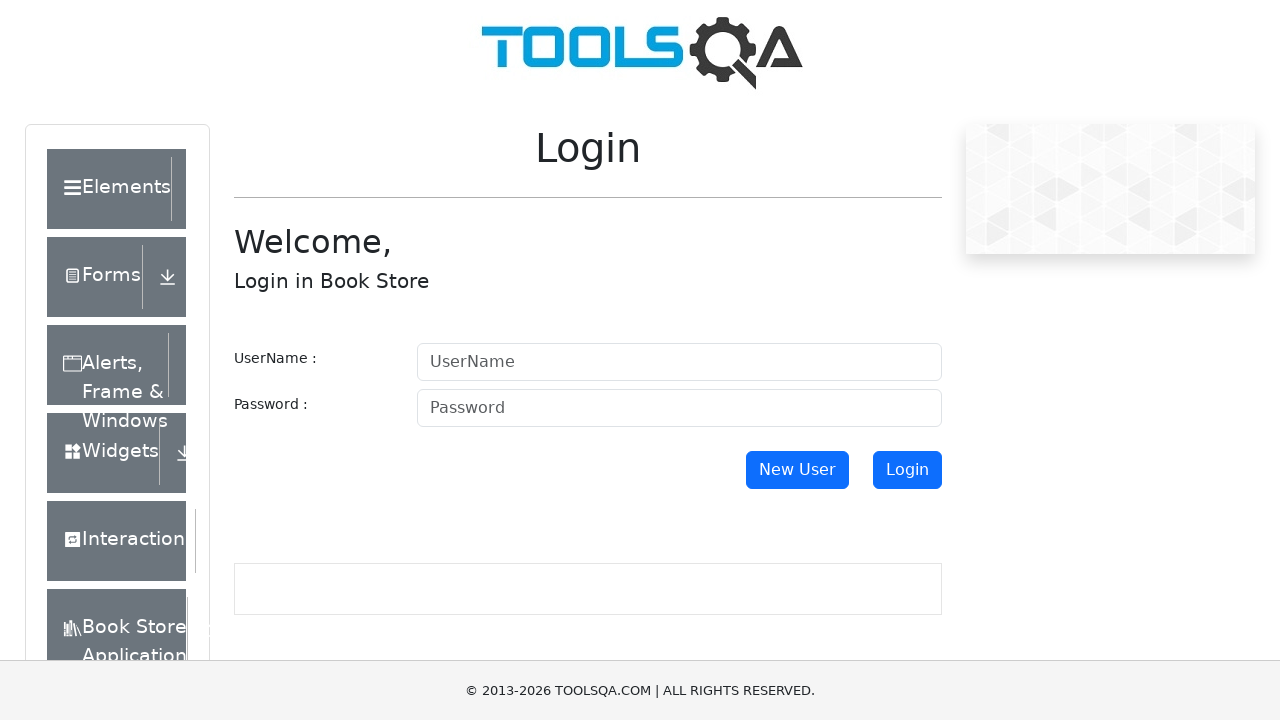

Clicked new user button to open registration form at (797, 470) on #newUser
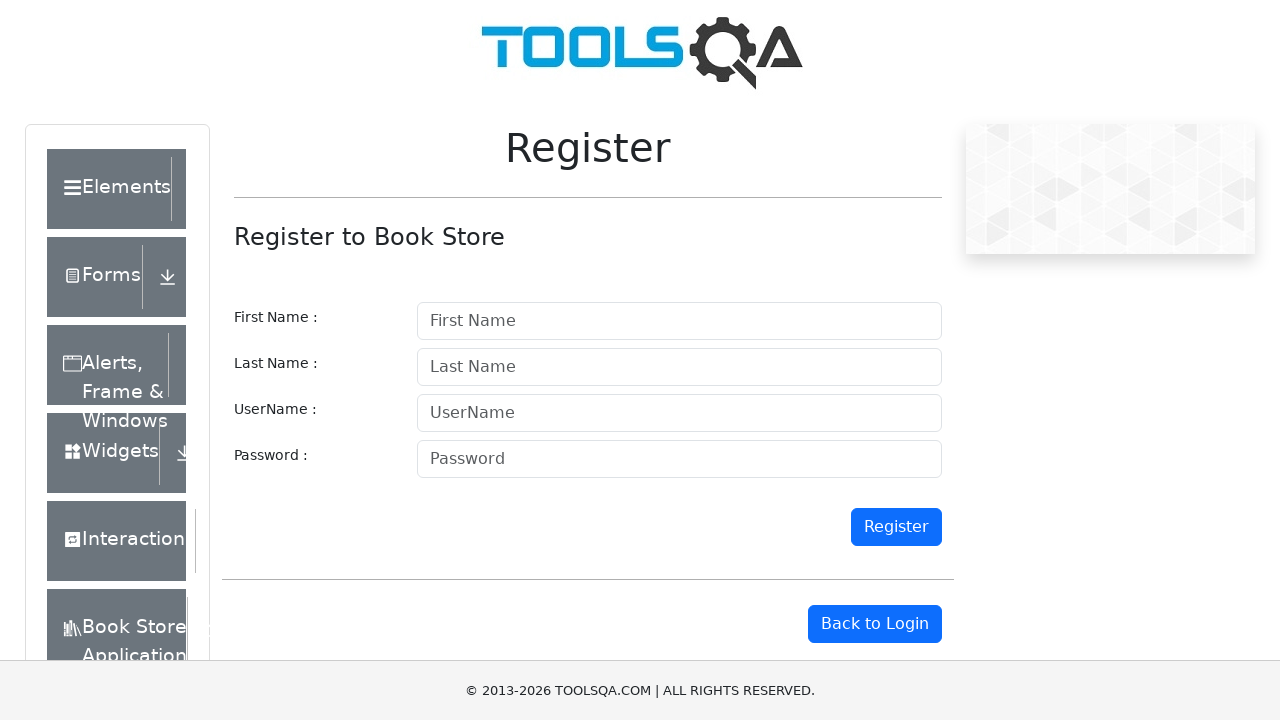

Filled first name field with test email on #firstname
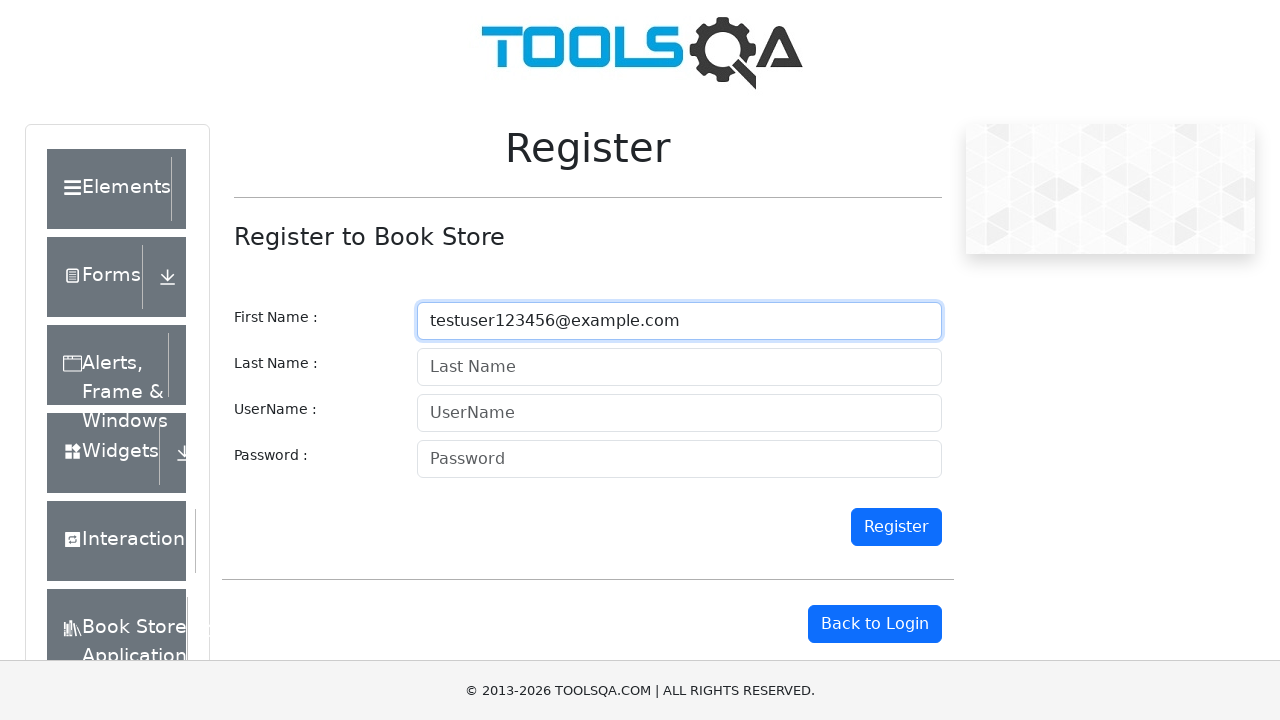

Filled last name field with 'Aleks' on #lastname
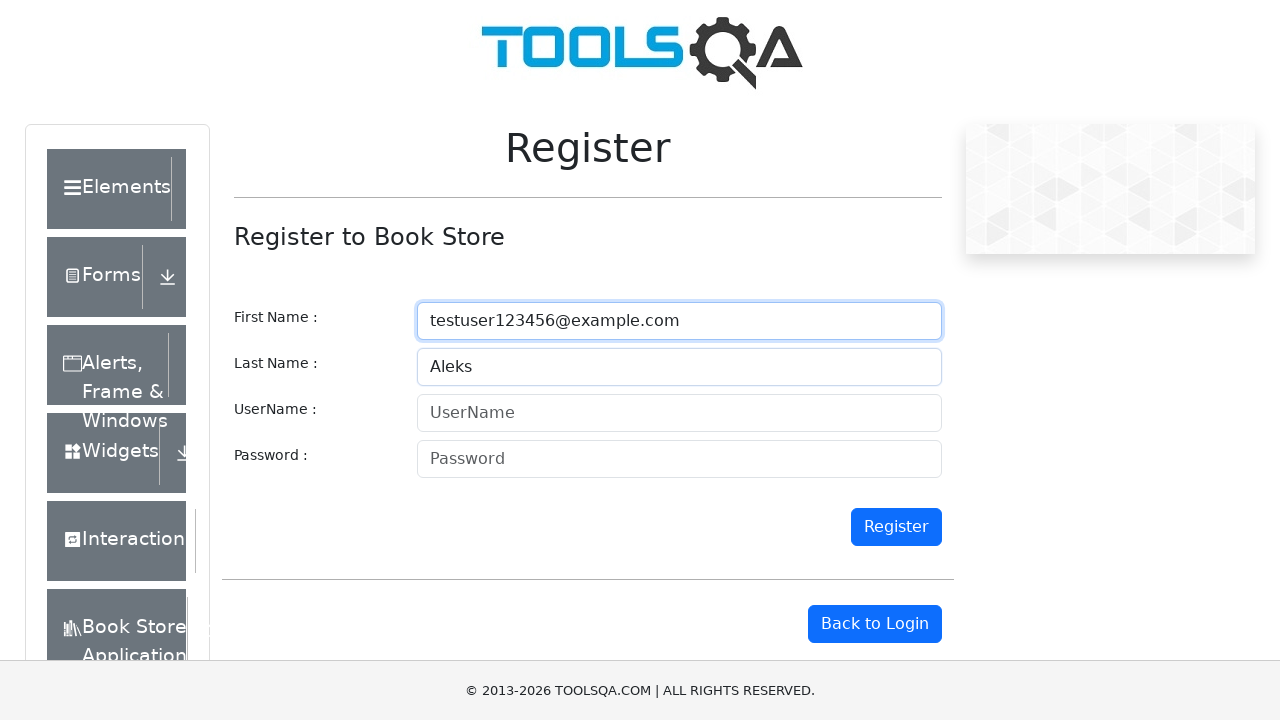

Filled username field with test email on #userName
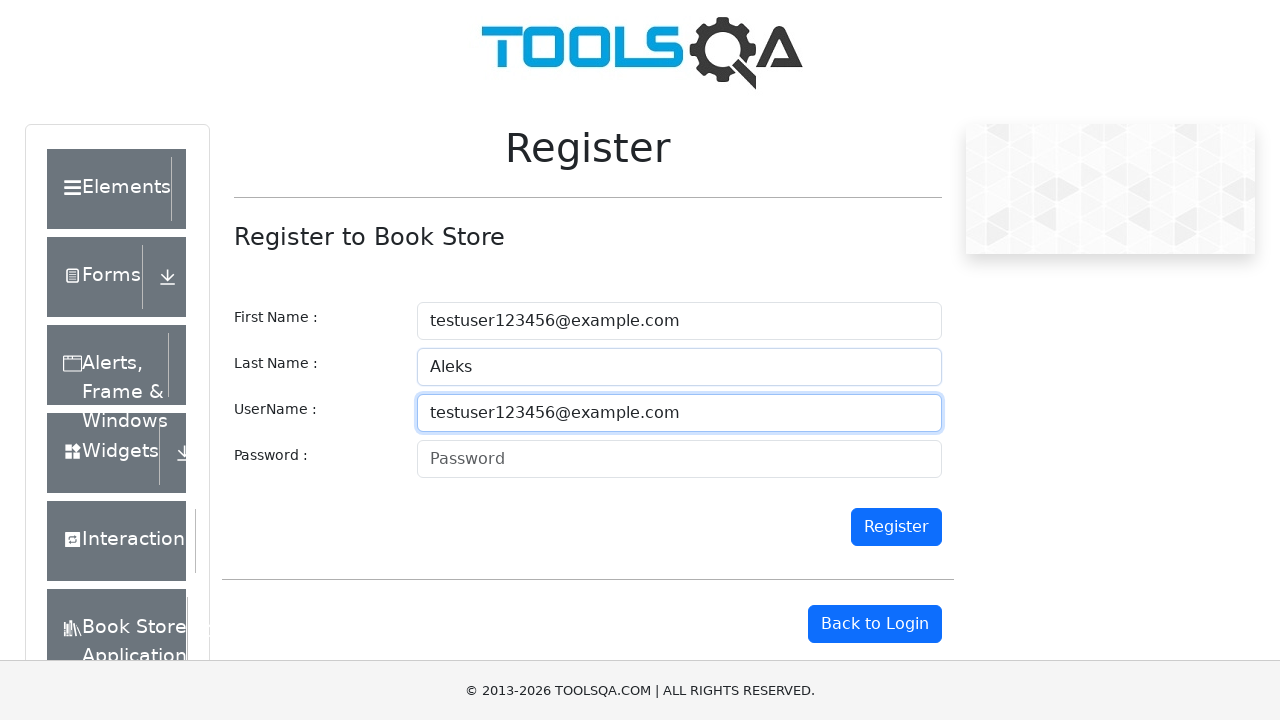

Filled password field with generated password on #password
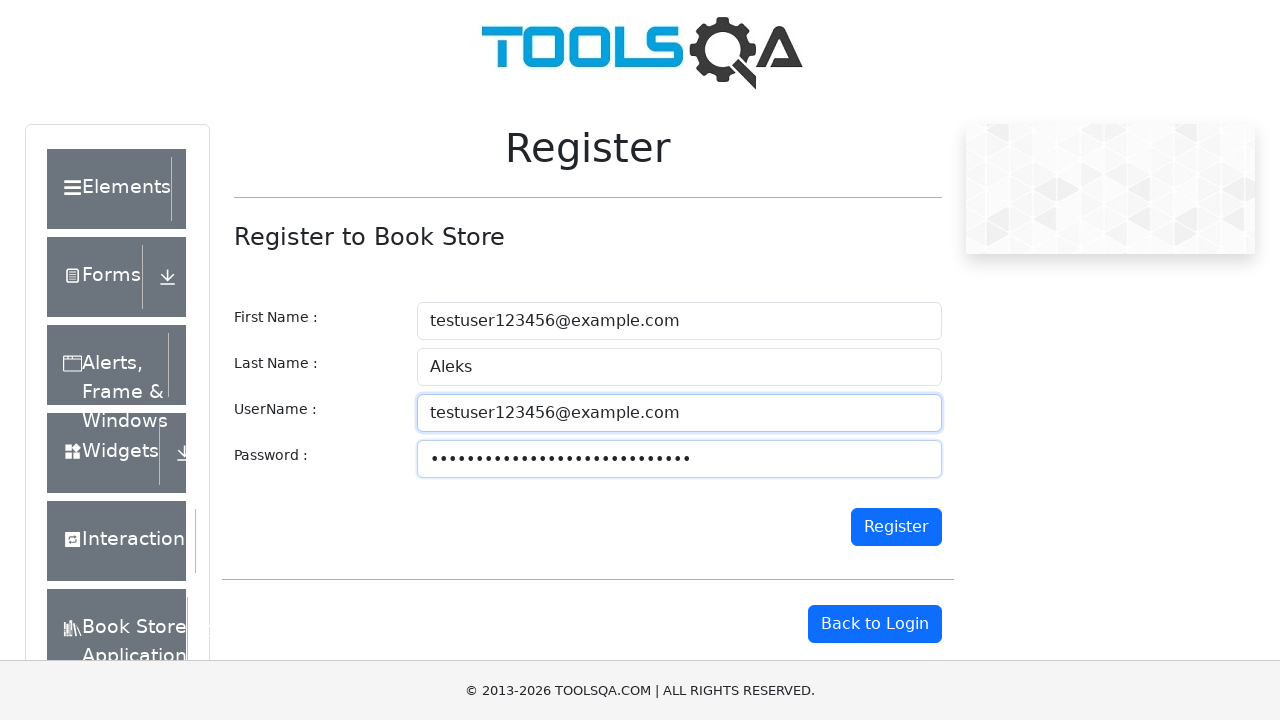

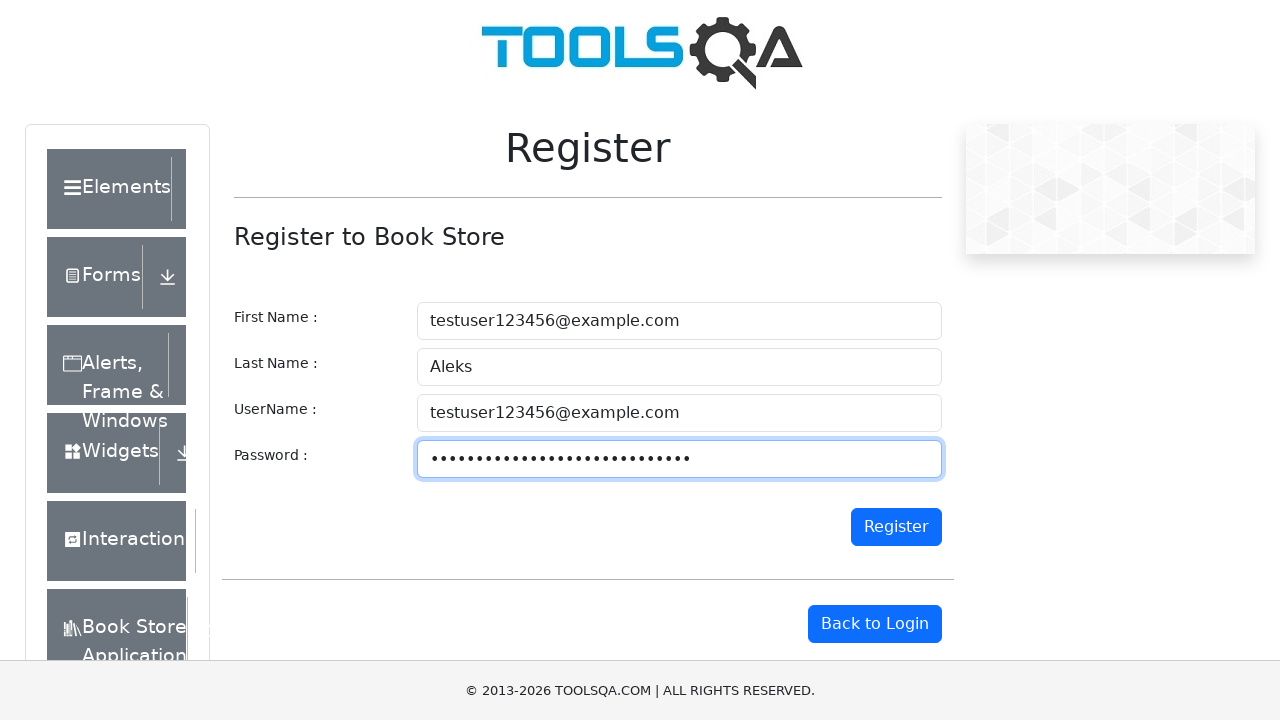